Tests AJAX functionality by clicking a button that triggers an AJAX request and waiting for the success message to appear

Starting URL: http://uitestingplayground.com/ajax

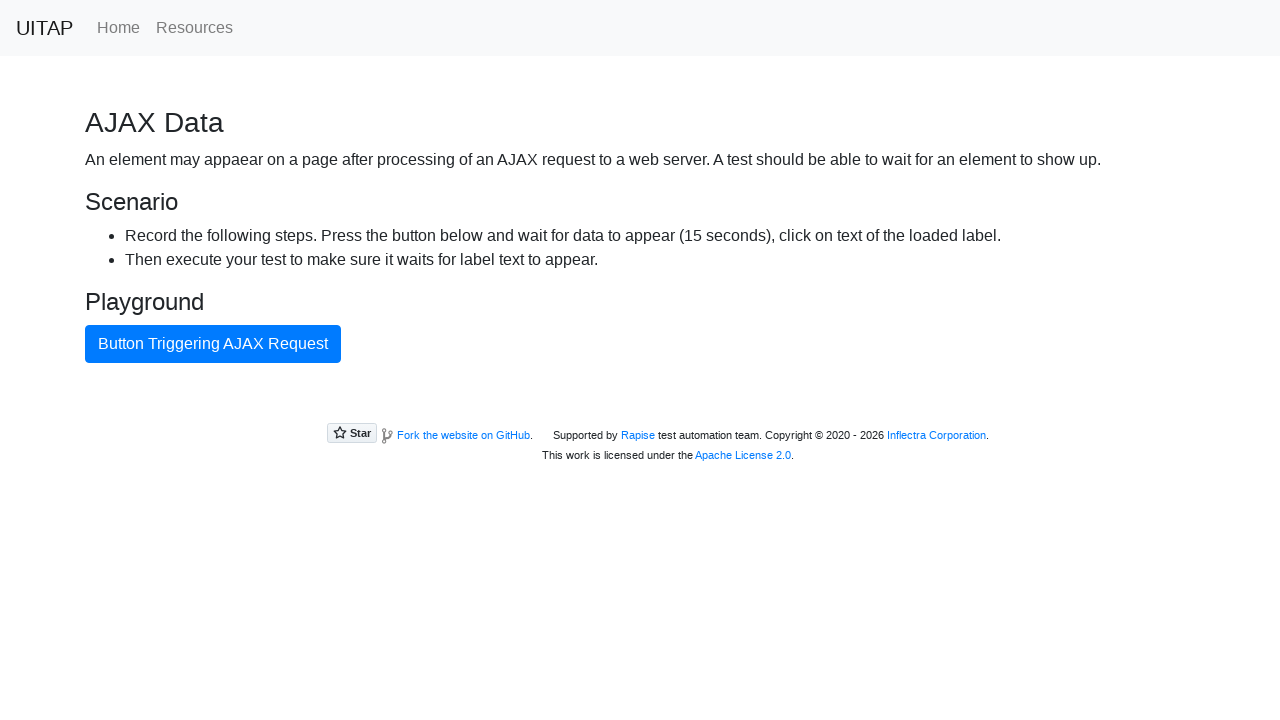

Clicked AJAX button to trigger the request at (213, 344) on #ajaxButton
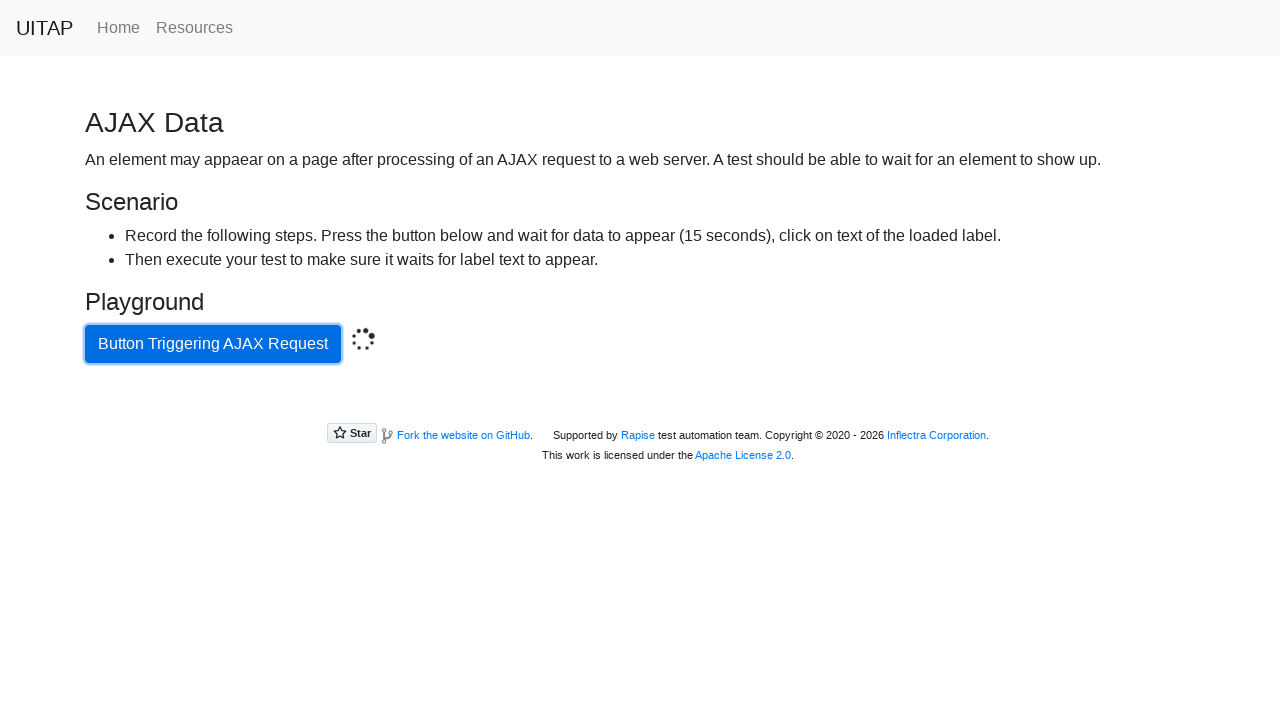

AJAX request completed and success message appeared
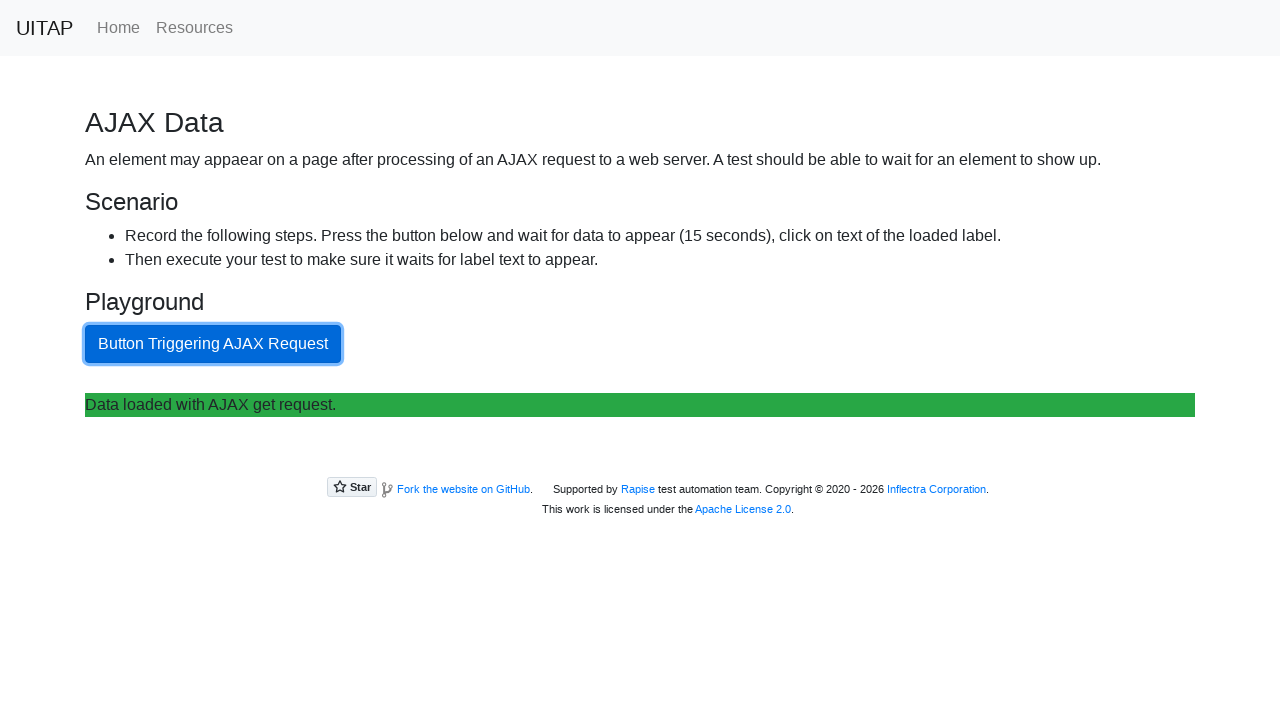

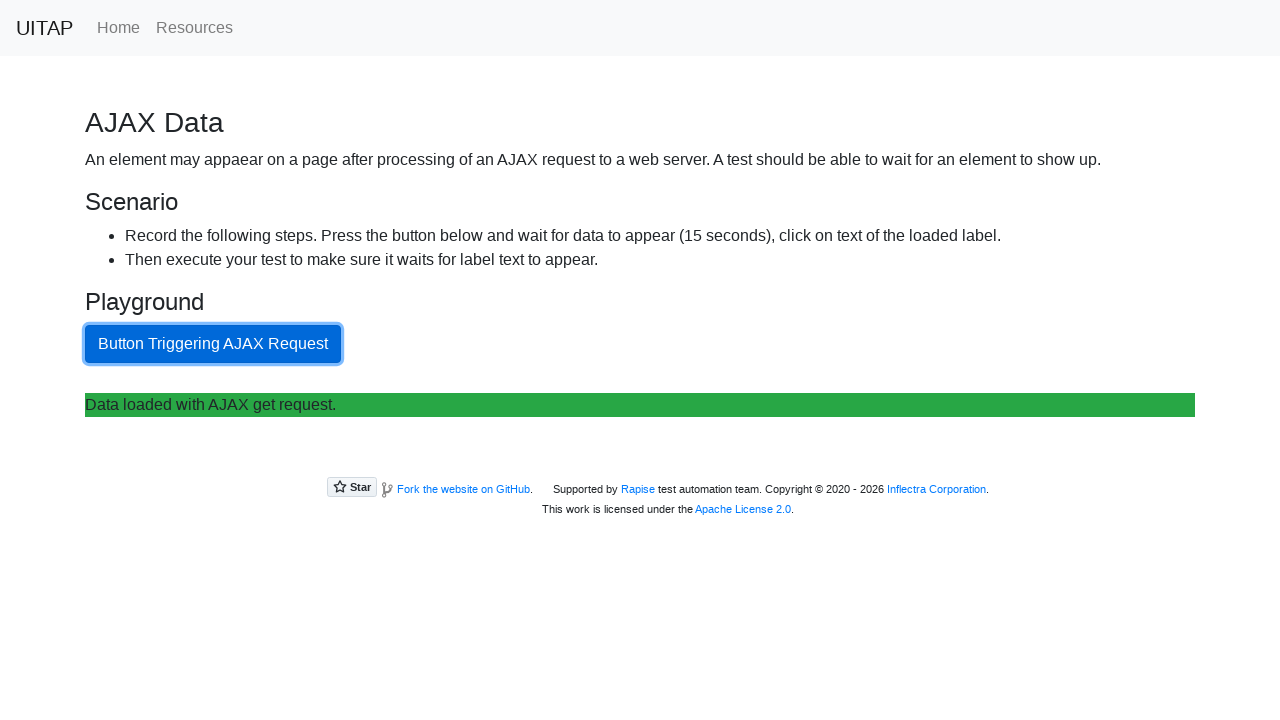